Tests navigation to the contact form page and fills in name and phone fields

Starting URL: https://portal.unicap.br/

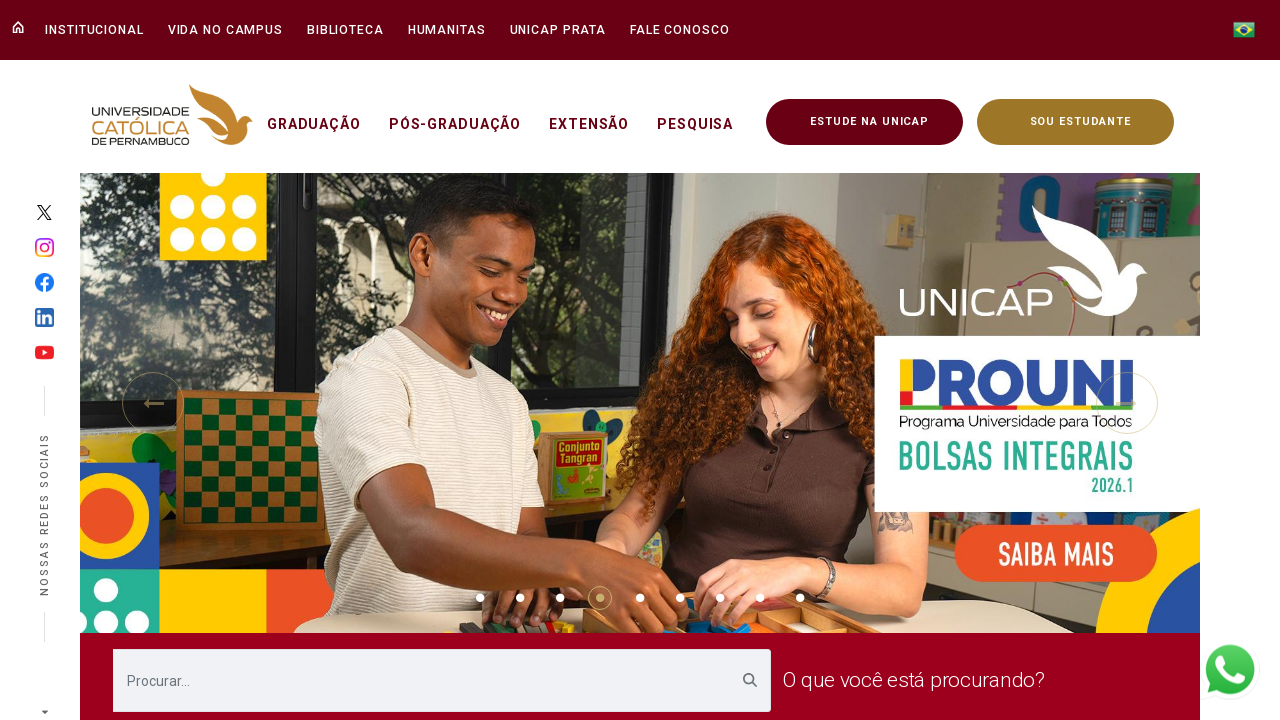

Clicked on 'Fale Conosco' (Contact Us) menu button at (677, 30) on #layout_com_liferay_site_navigation_menu_web_portlet_SiteNavigationMenuPortlet_I
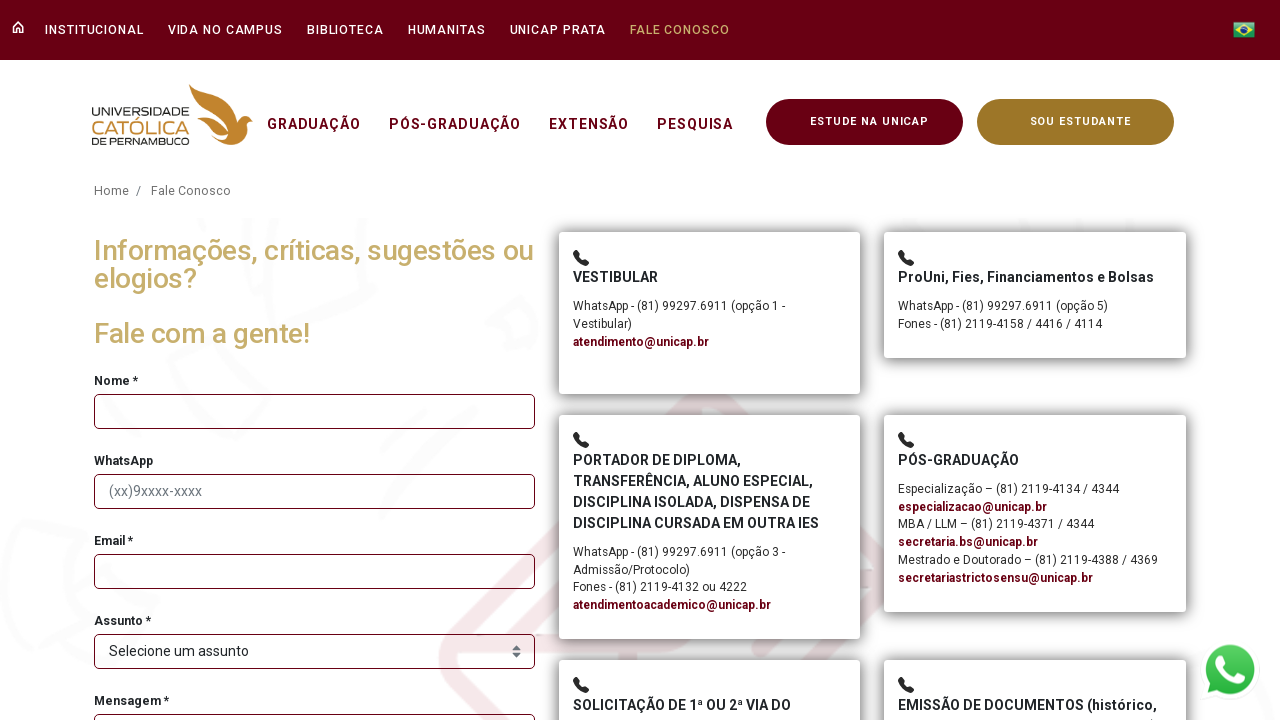

Navigated to contact form page (https://portal.unicap.br/fale-conosco)
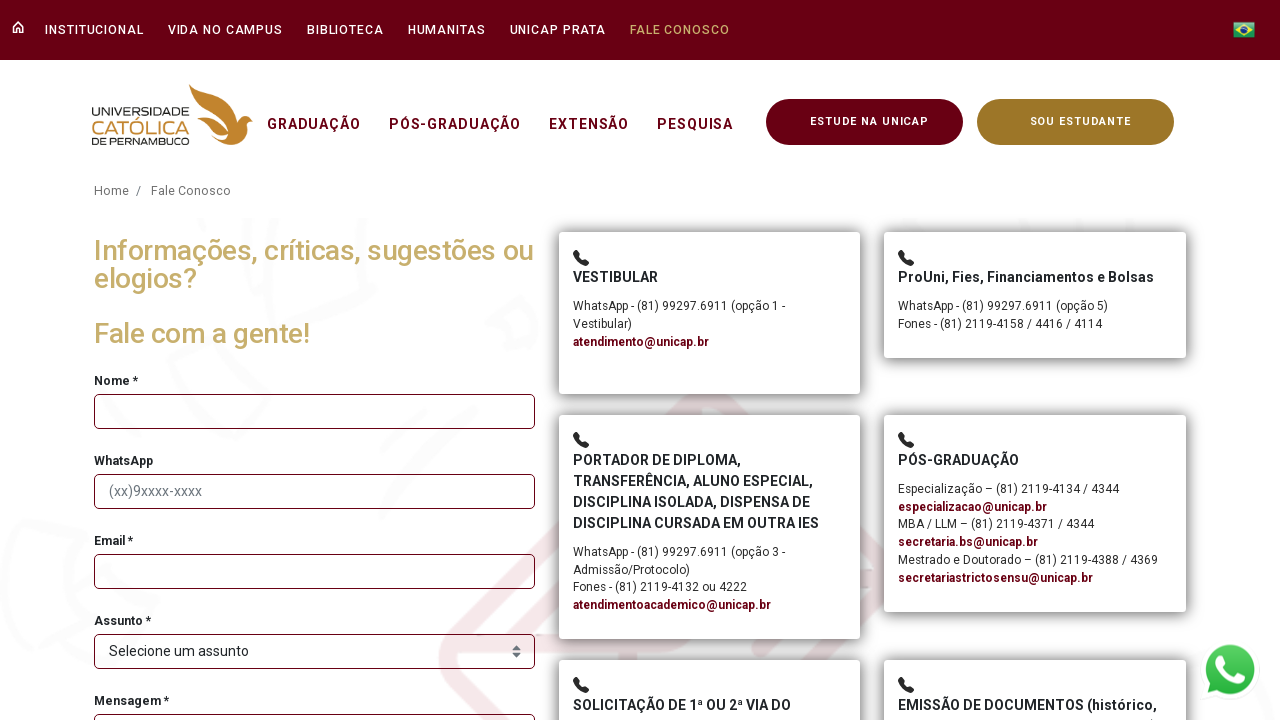

Filled in name field with 'Unicap' on #nomeFormFaleConosco
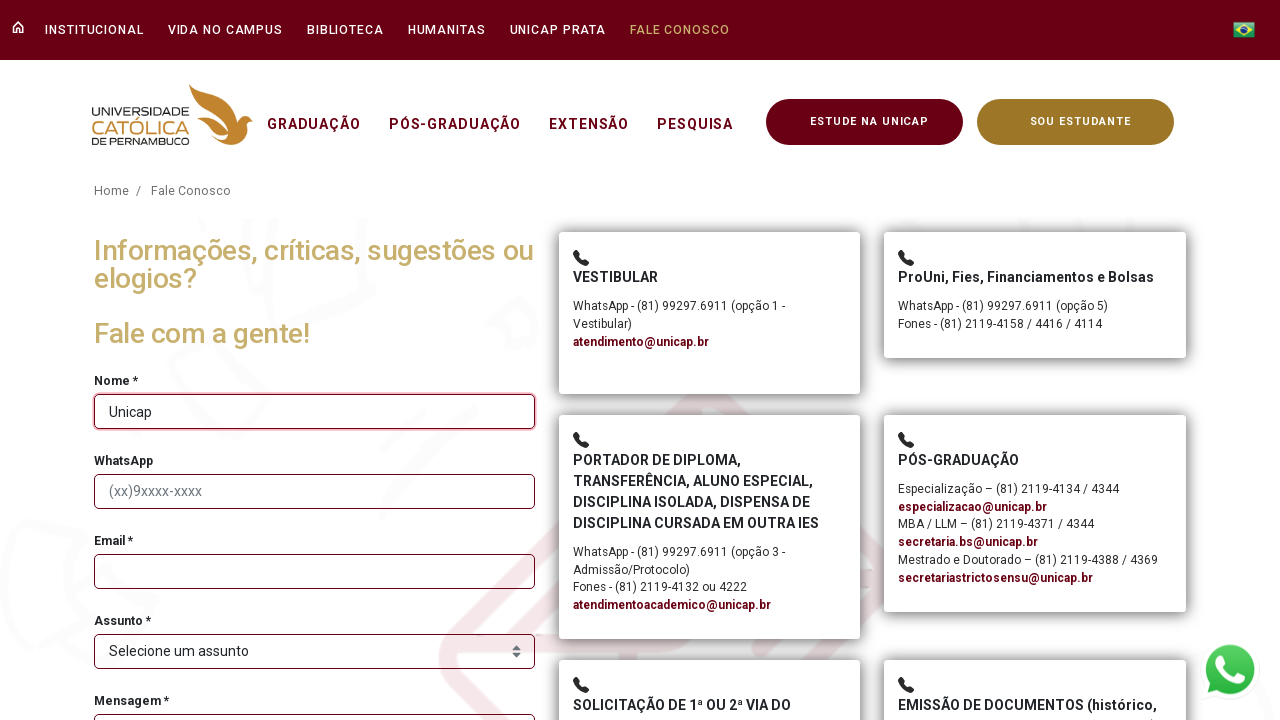

Filled in phone field with '00000000000' on #telefoneFormFaleConosco
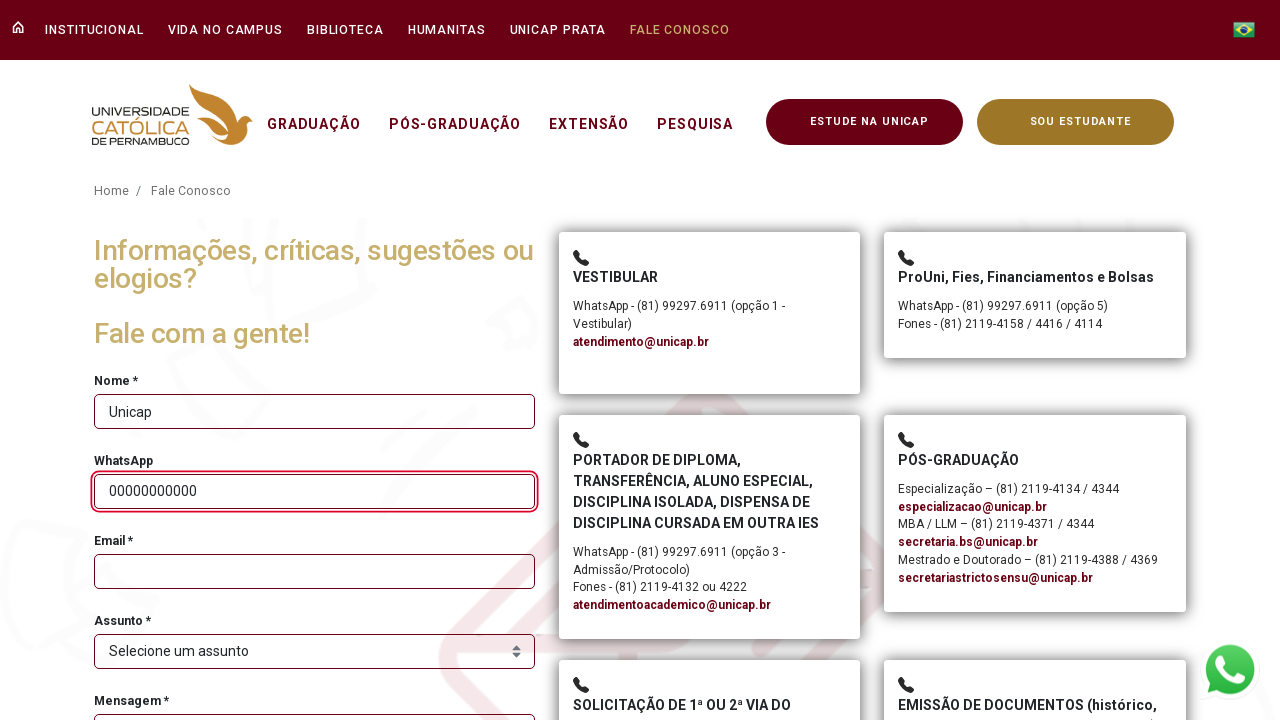

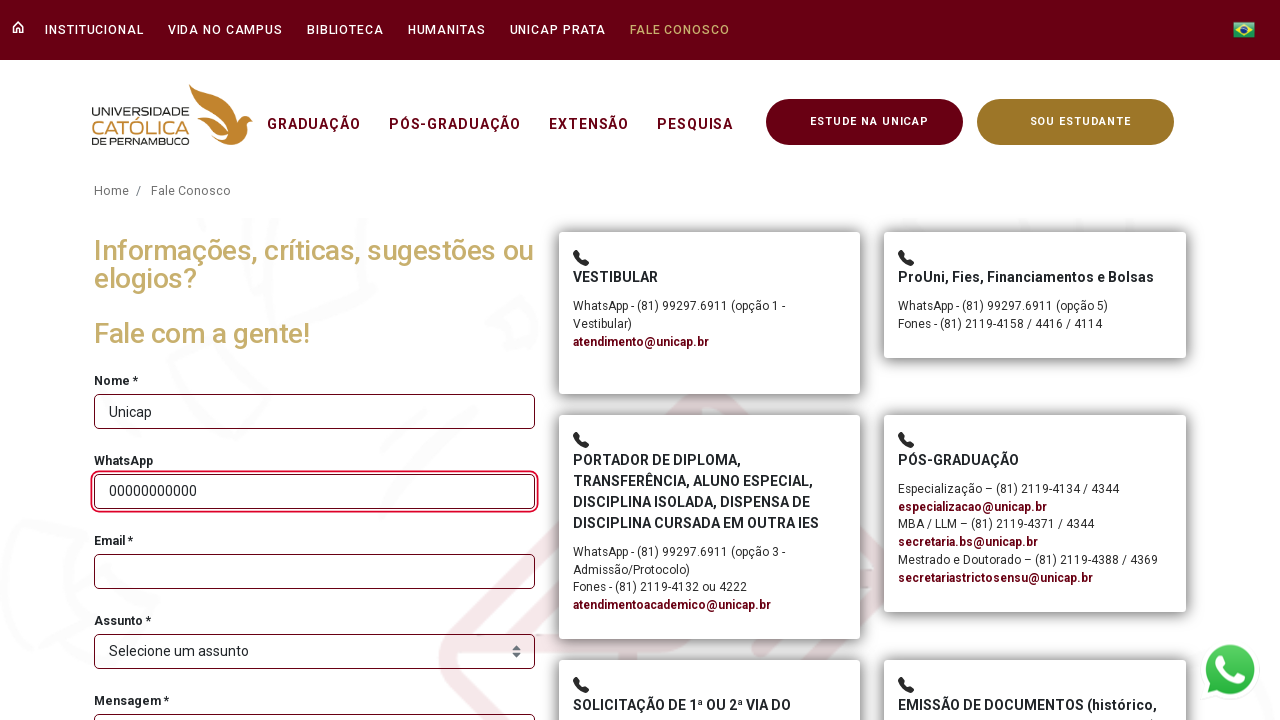